Navigates to a blog page with a table and iterates through all table cells to verify the table structure and content are accessible

Starting URL: http://only-testing-blog.blogspot.in/2013/09/test.html

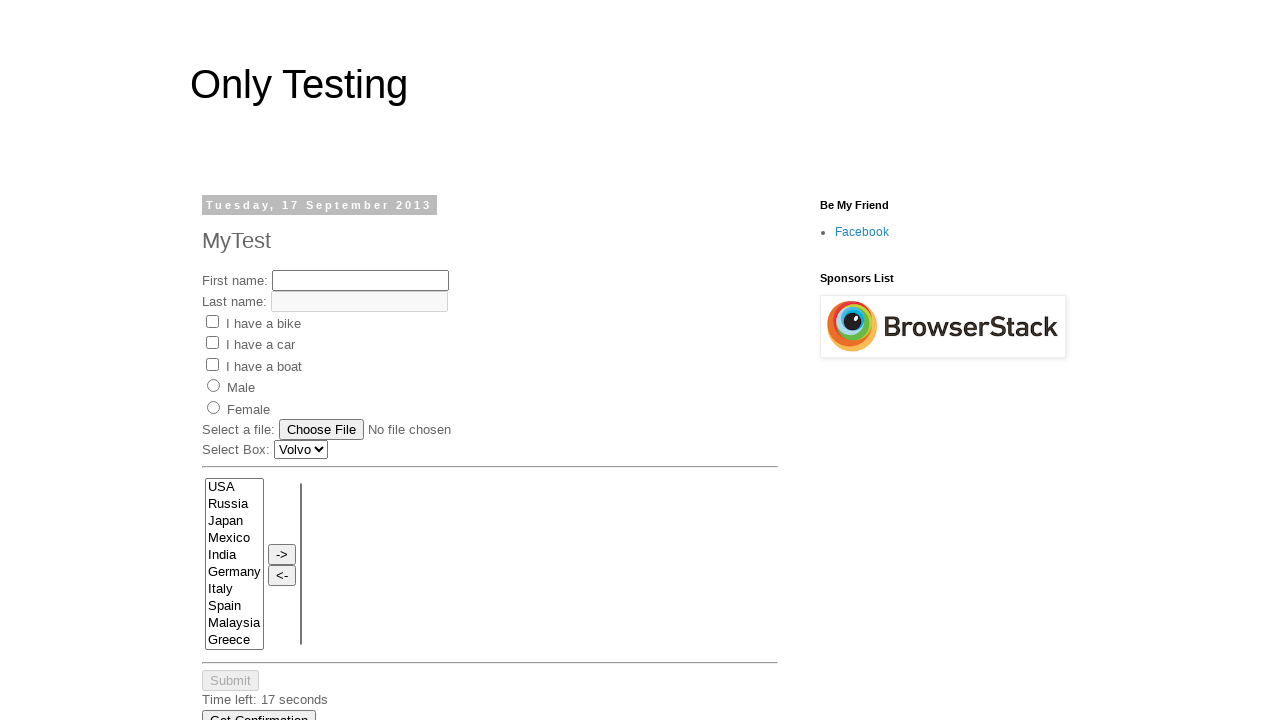

Navigated to blog page with test table
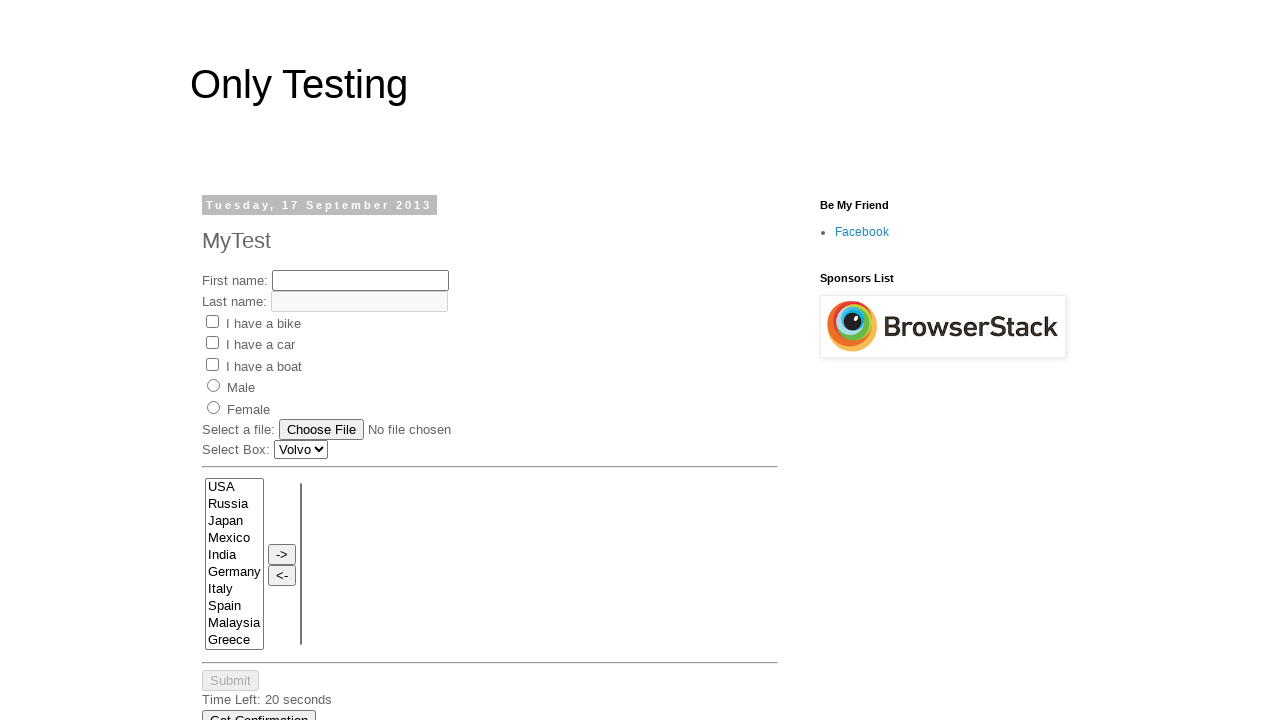

Table element loaded on page
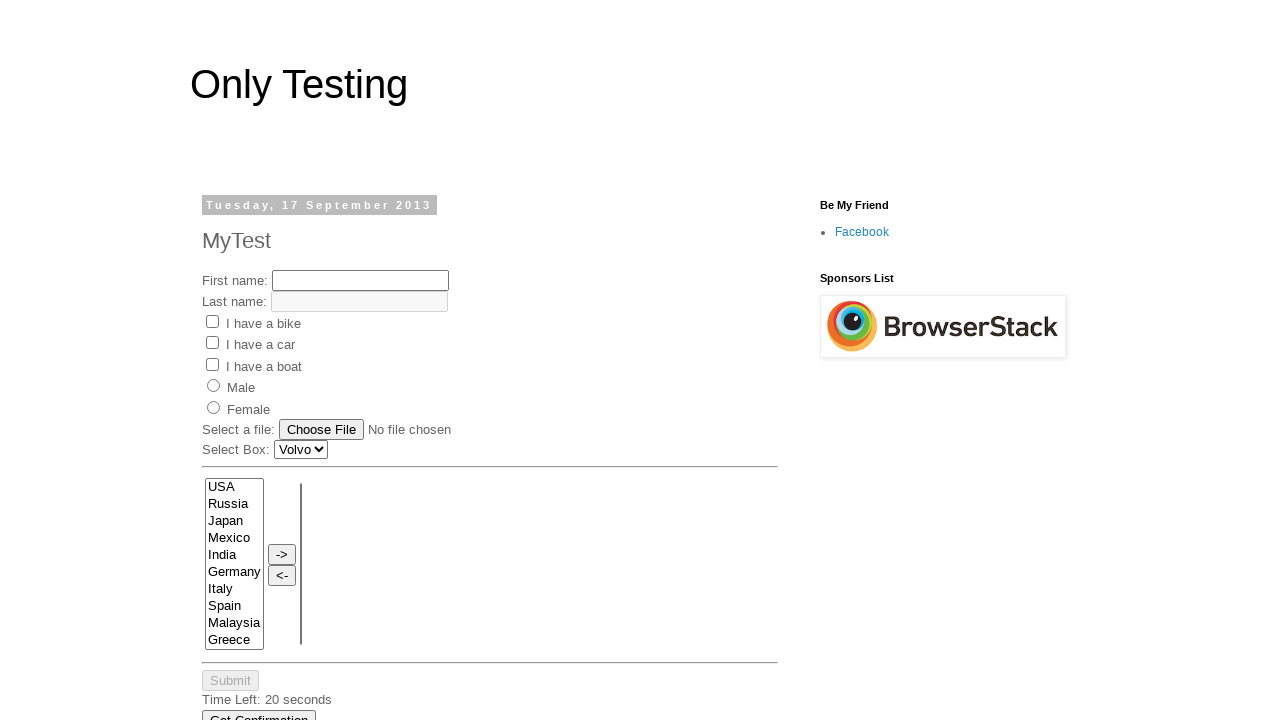

Located all table rows - found 3 rows
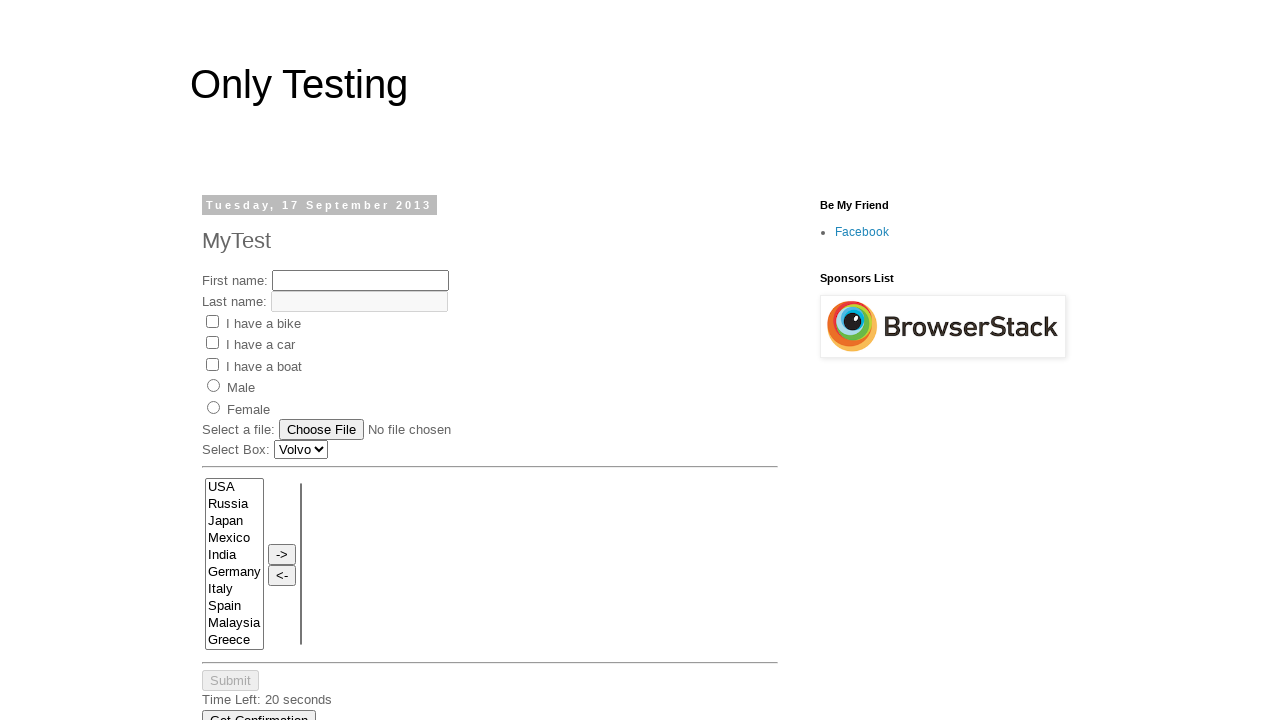

Located all columns in first row - found 6 columns
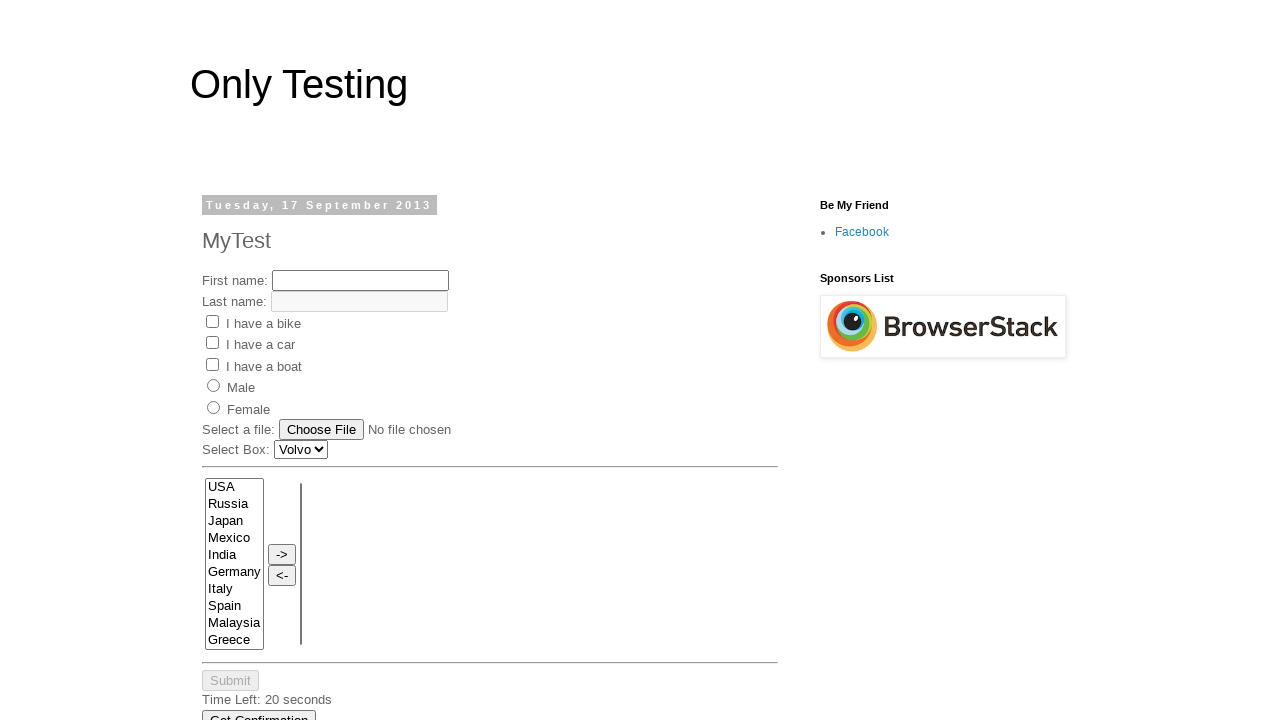

Accessed table cell at row 1, column 1
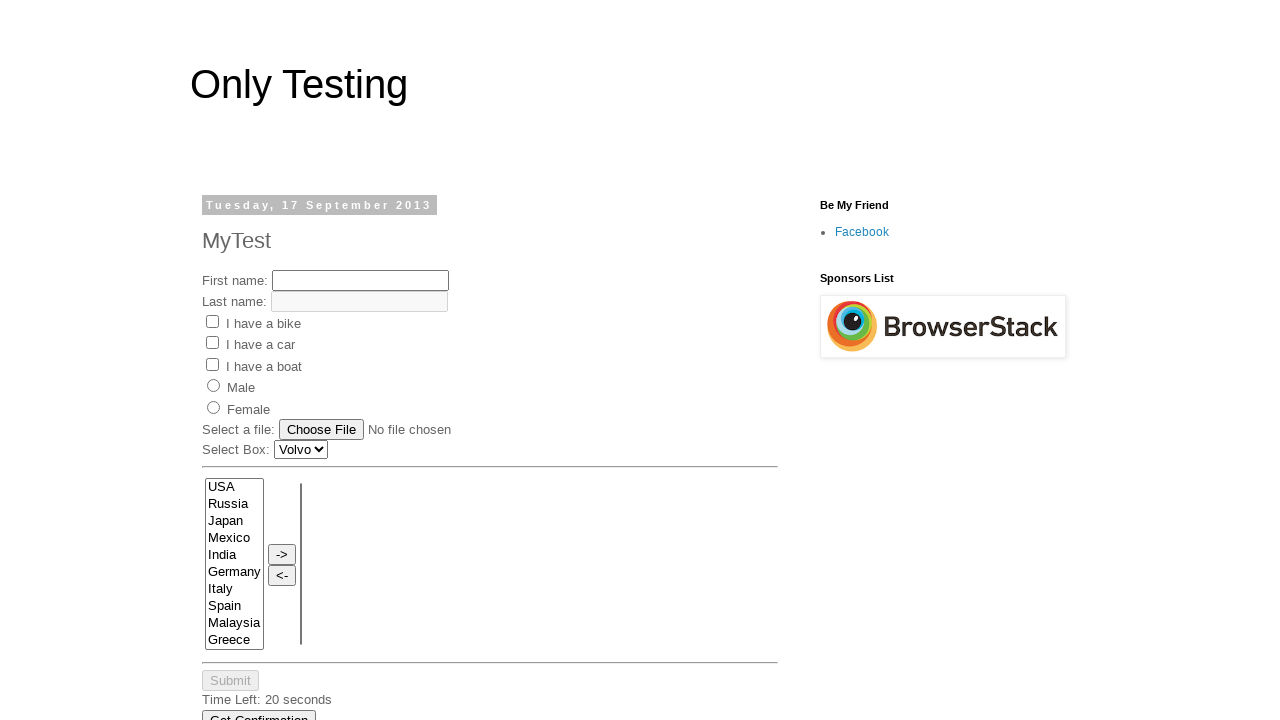

Accessed table cell at row 1, column 2
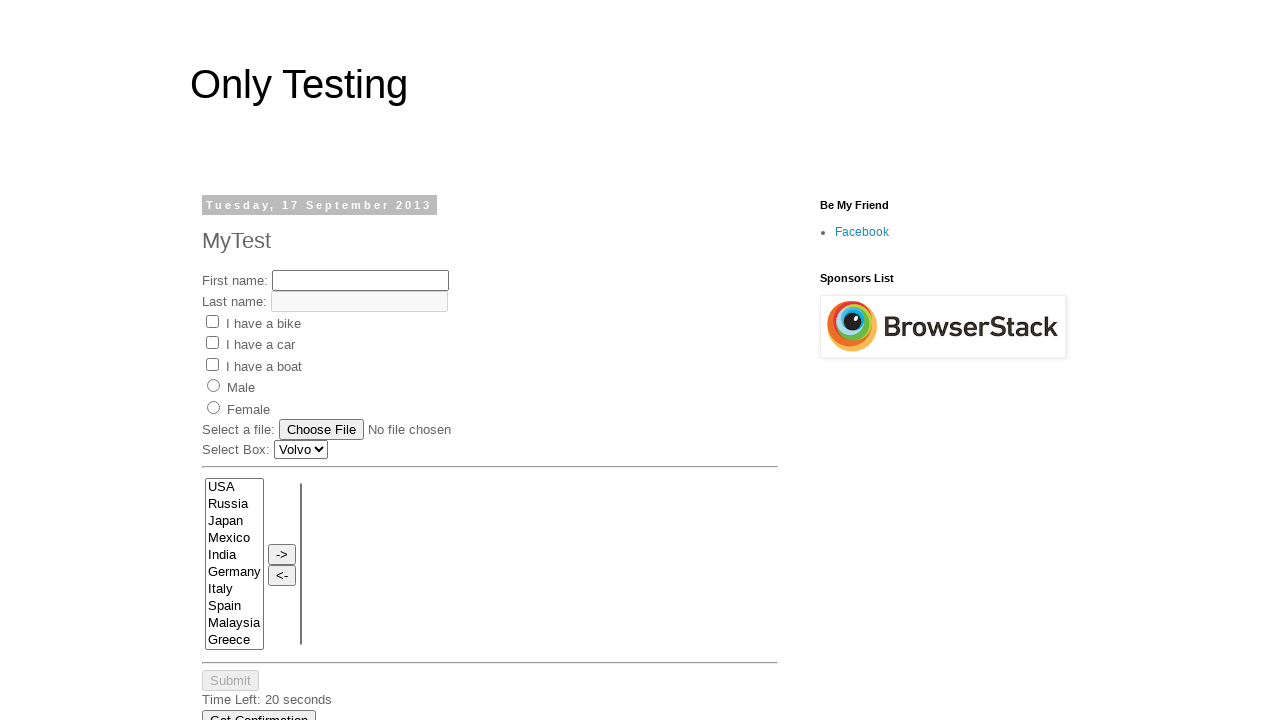

Accessed table cell at row 1, column 3
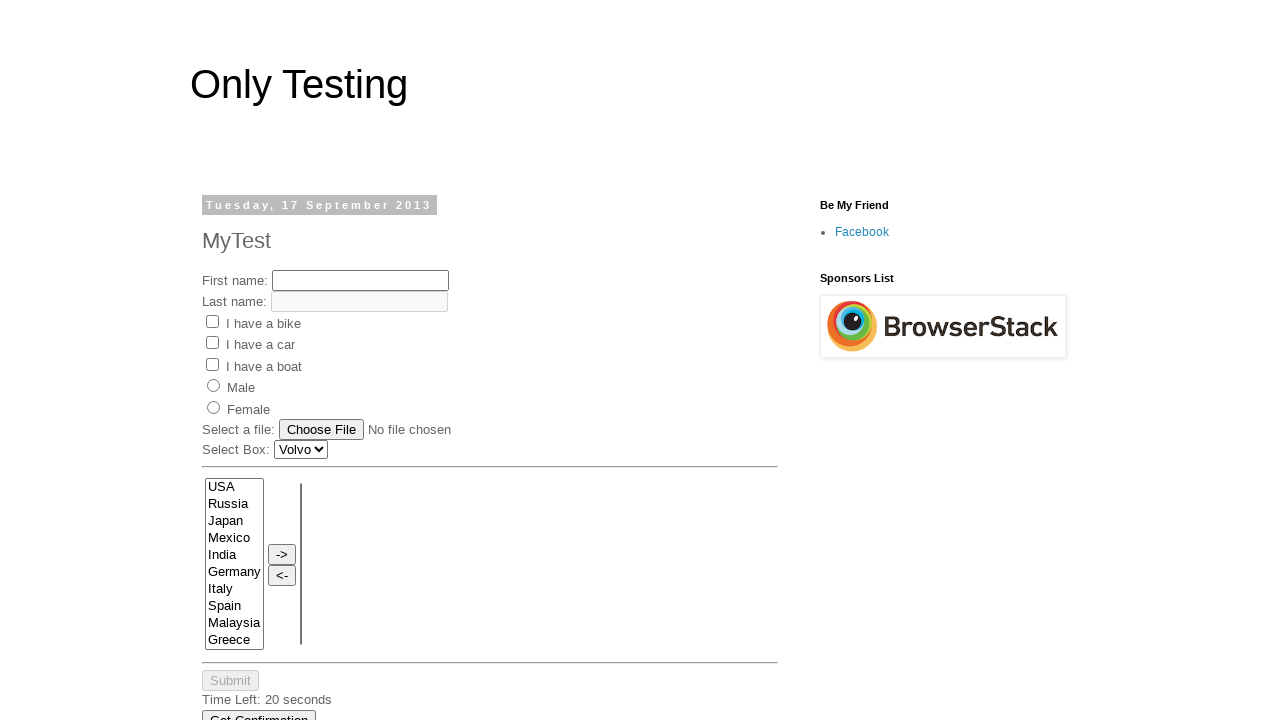

Accessed table cell at row 1, column 4
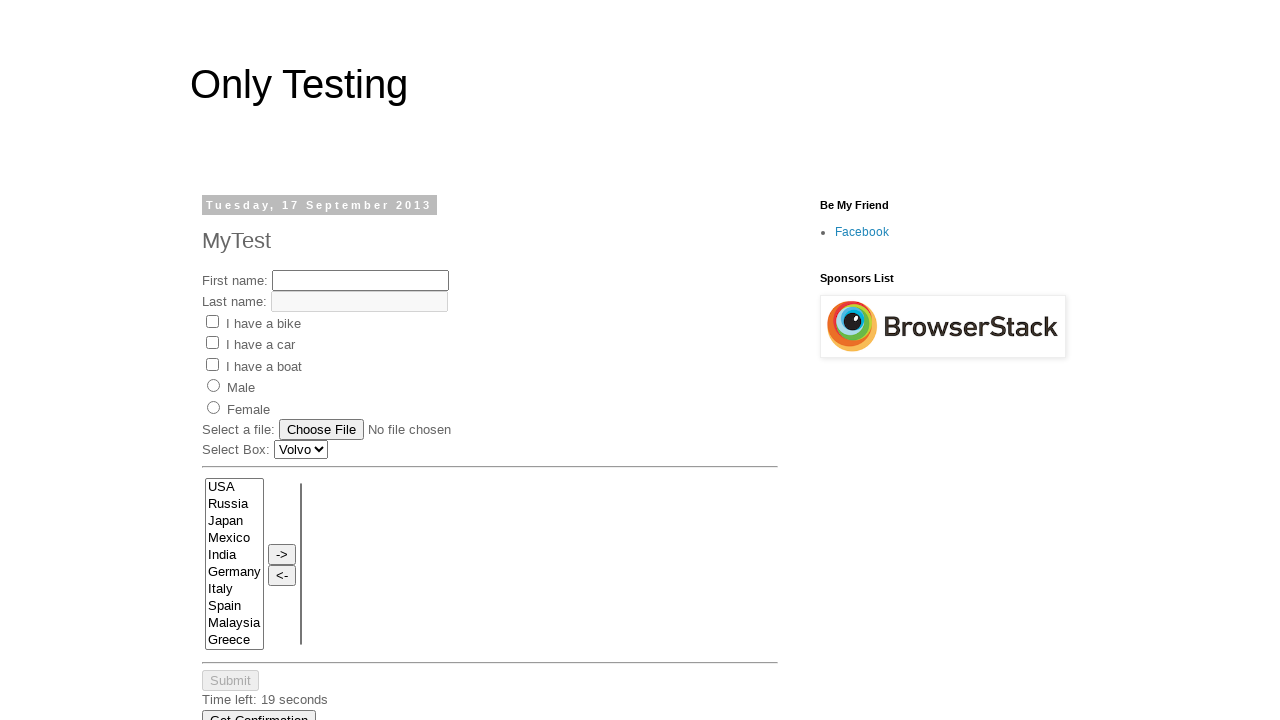

Accessed table cell at row 1, column 5
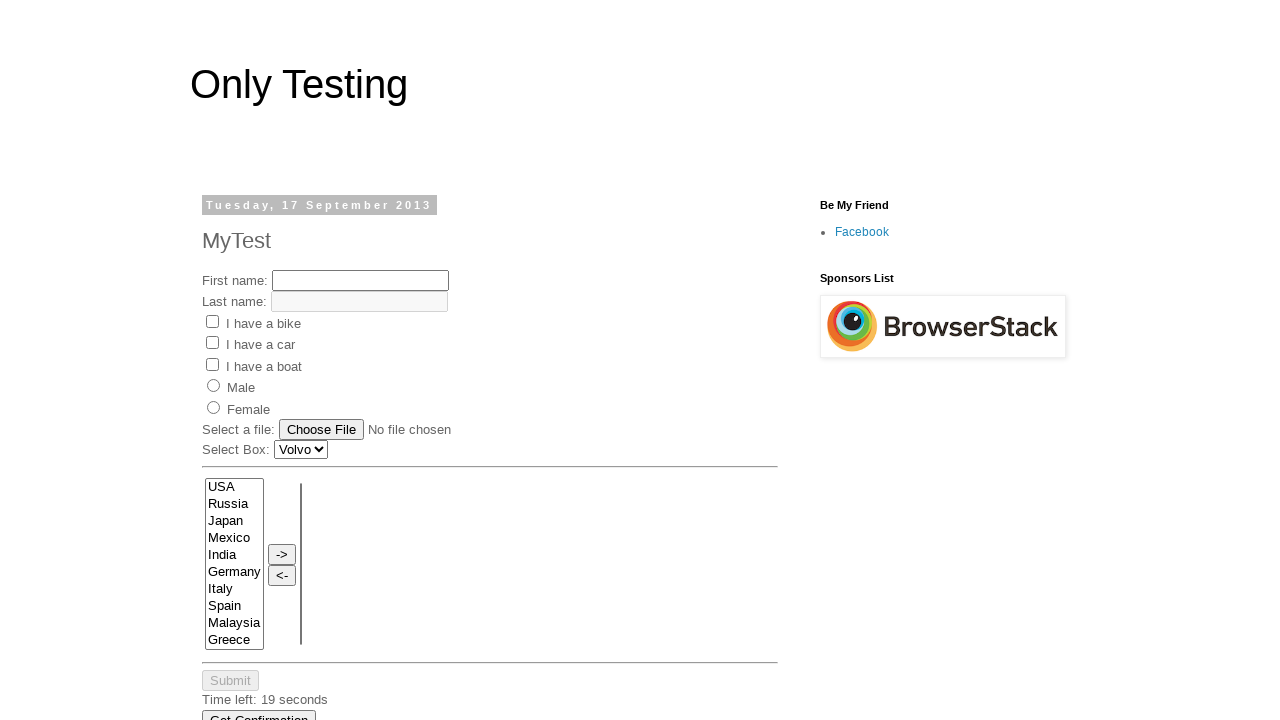

Accessed table cell at row 1, column 6
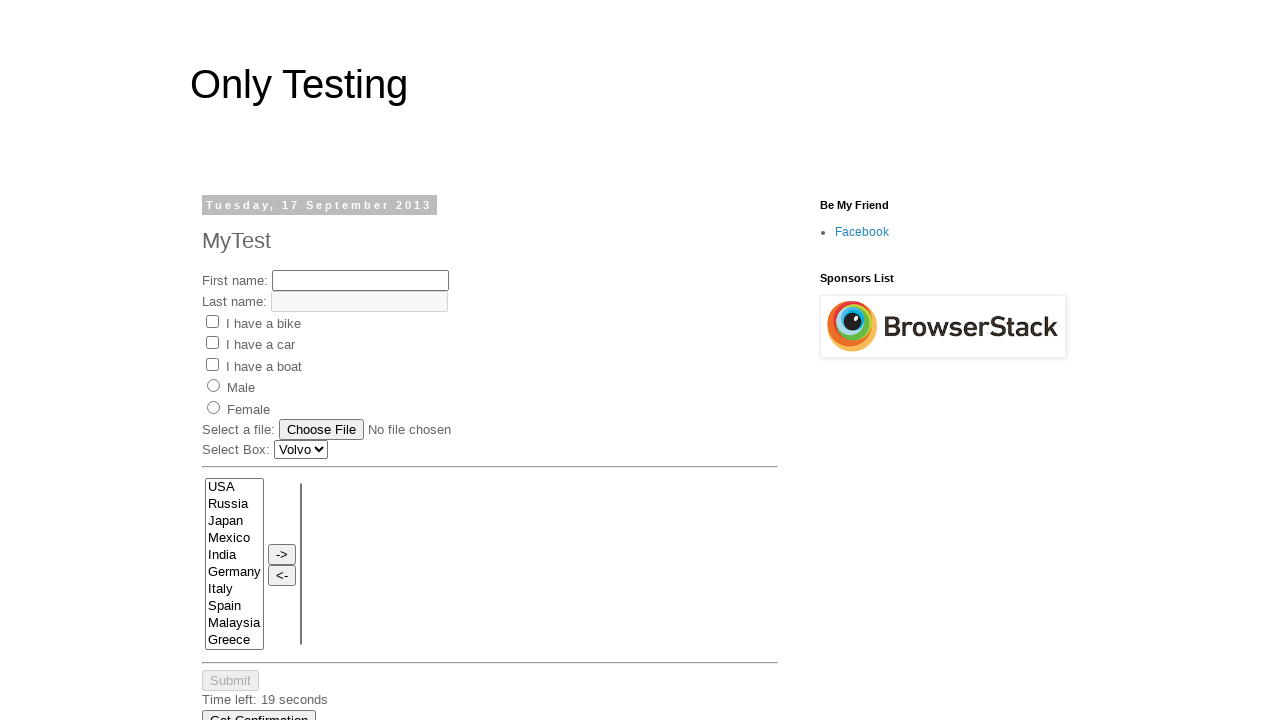

Accessed table cell at row 2, column 1
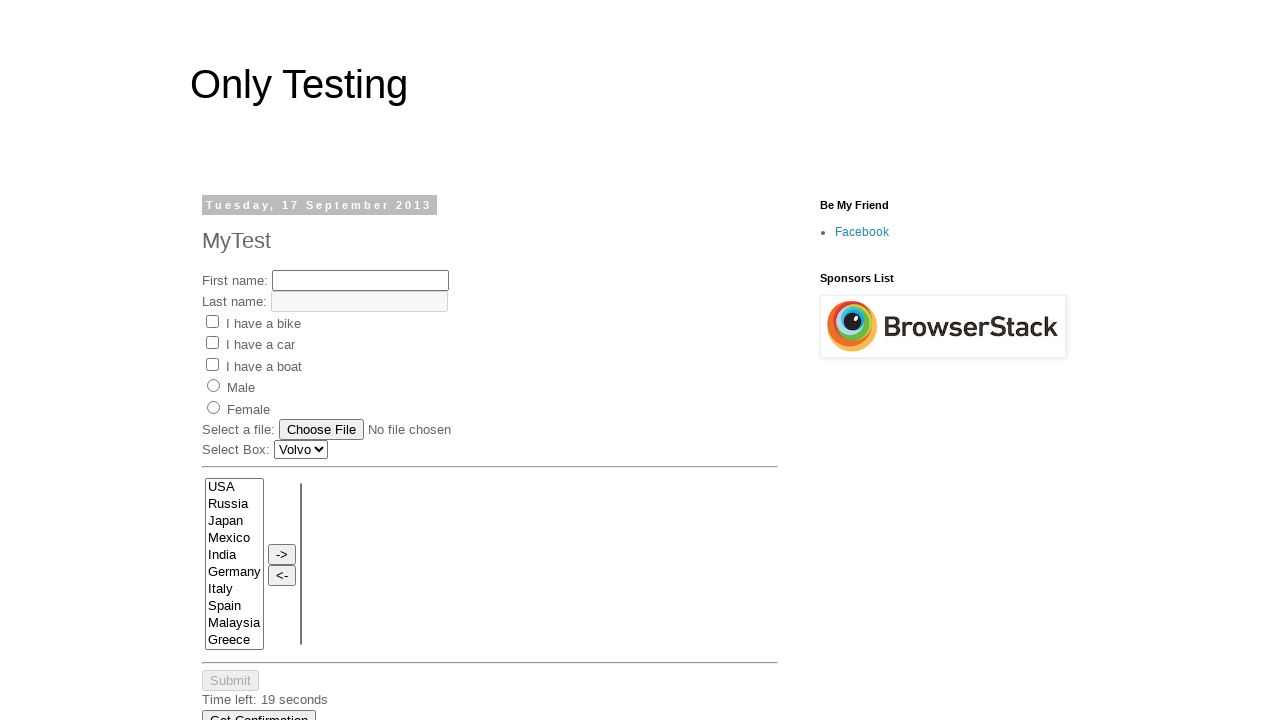

Accessed table cell at row 2, column 2
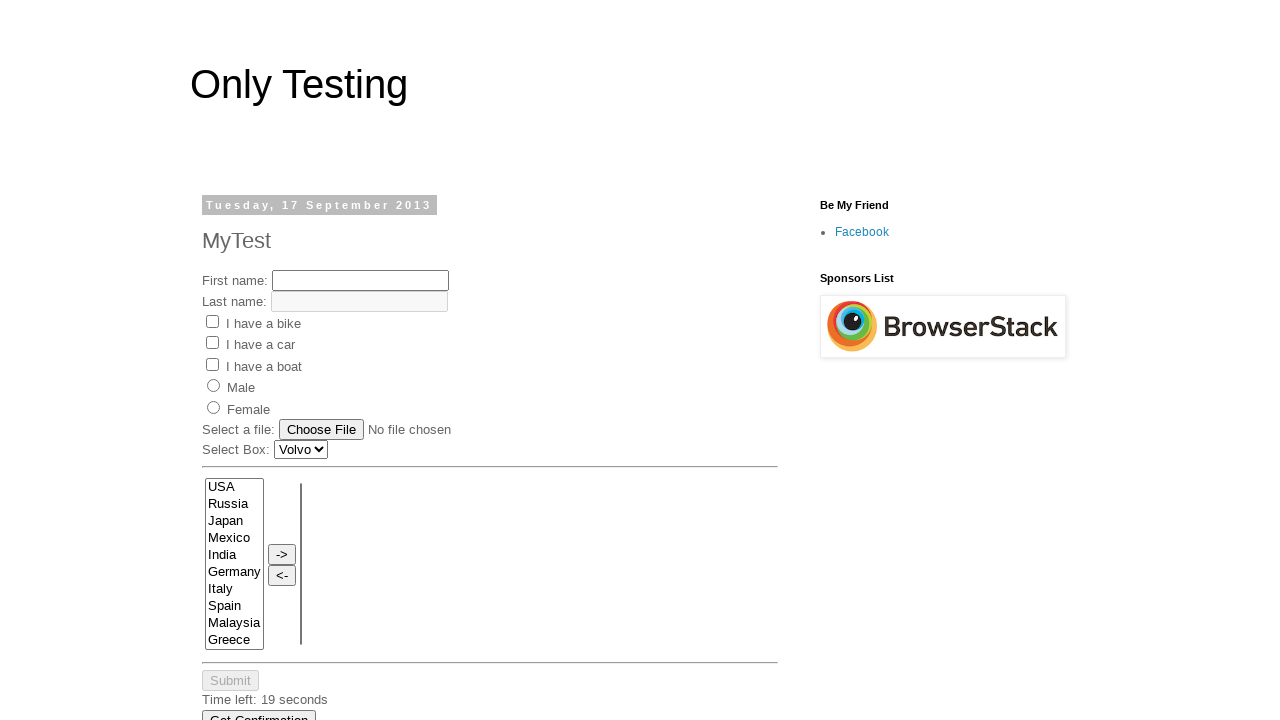

Accessed table cell at row 2, column 3
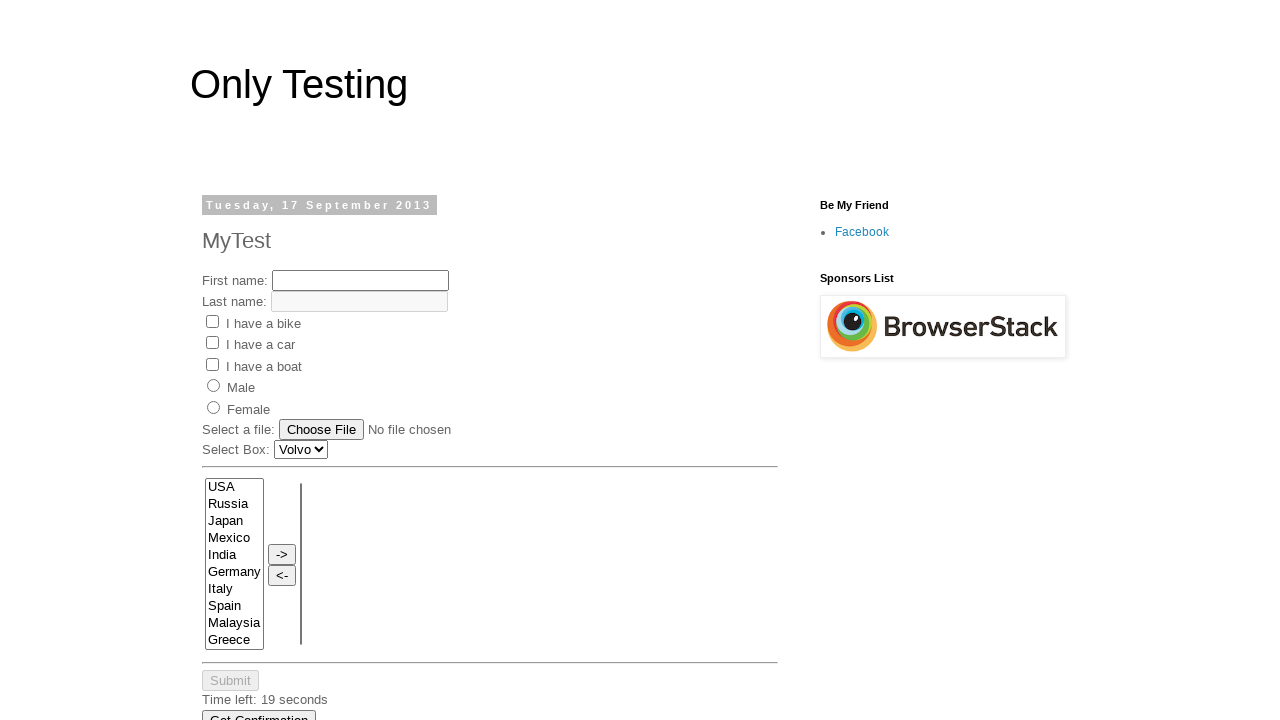

Accessed table cell at row 2, column 4
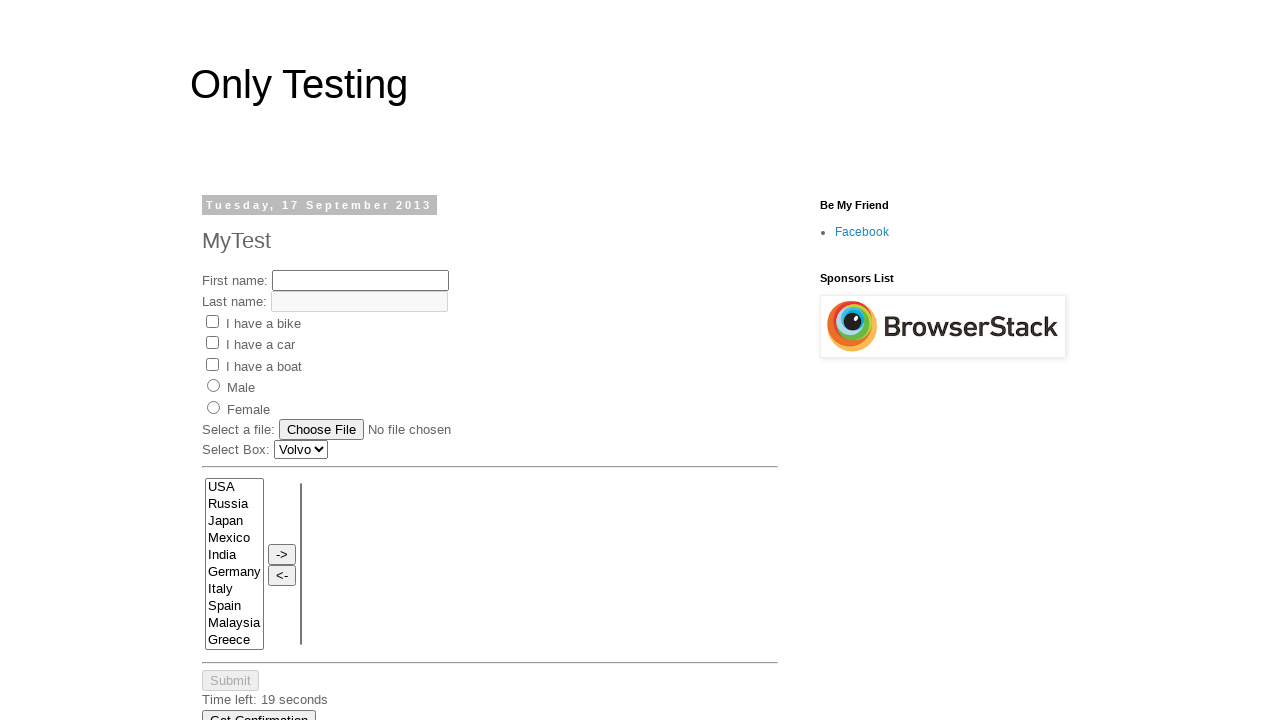

Accessed table cell at row 2, column 5
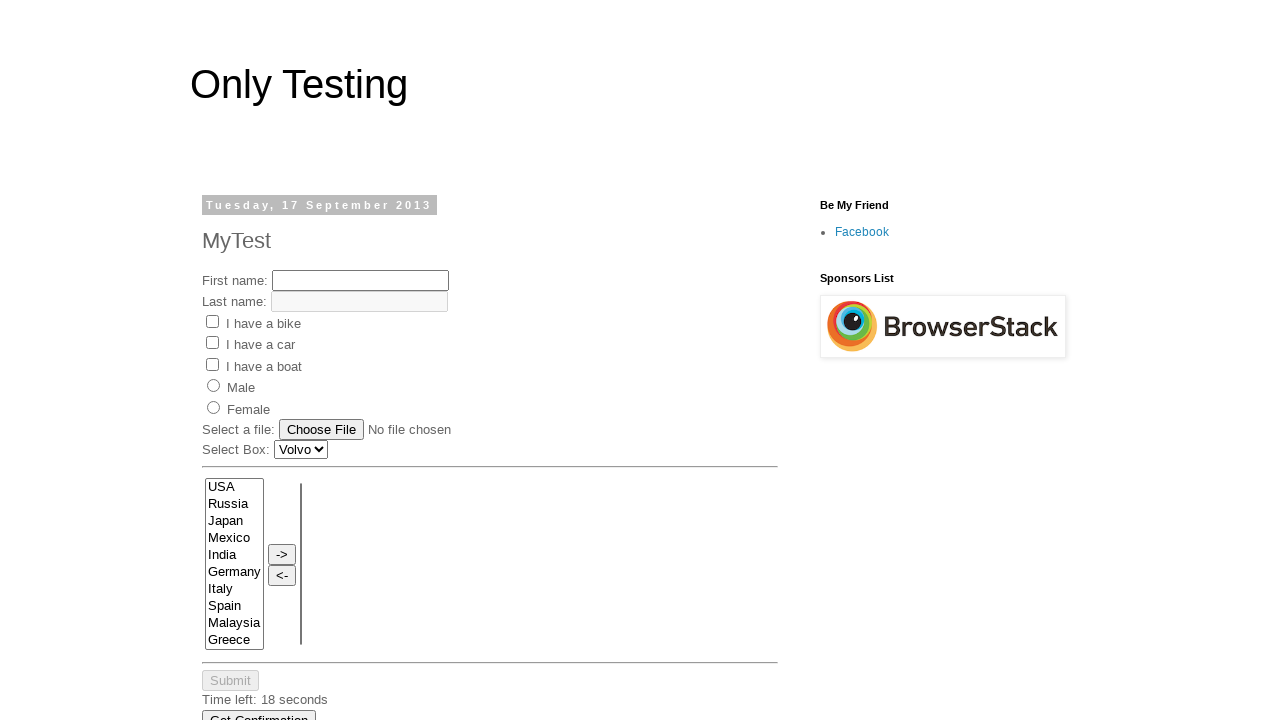

Accessed table cell at row 2, column 6
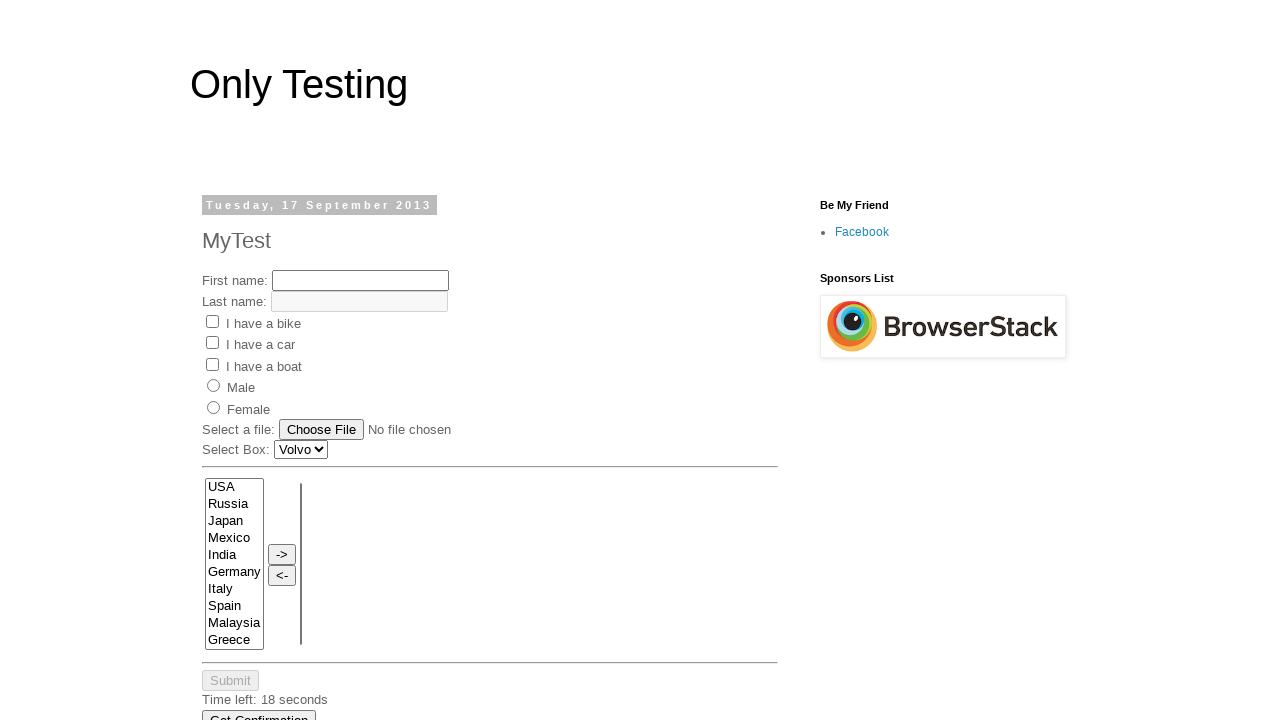

Accessed table cell at row 3, column 1
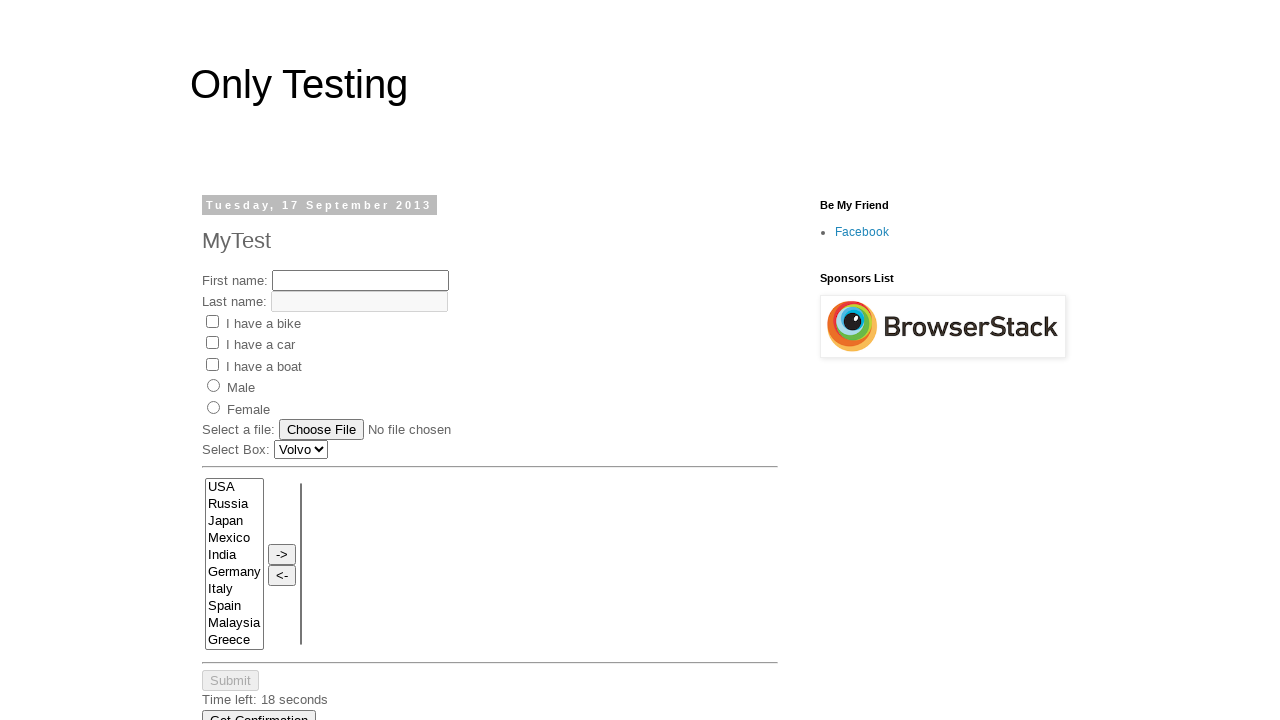

Accessed table cell at row 3, column 2
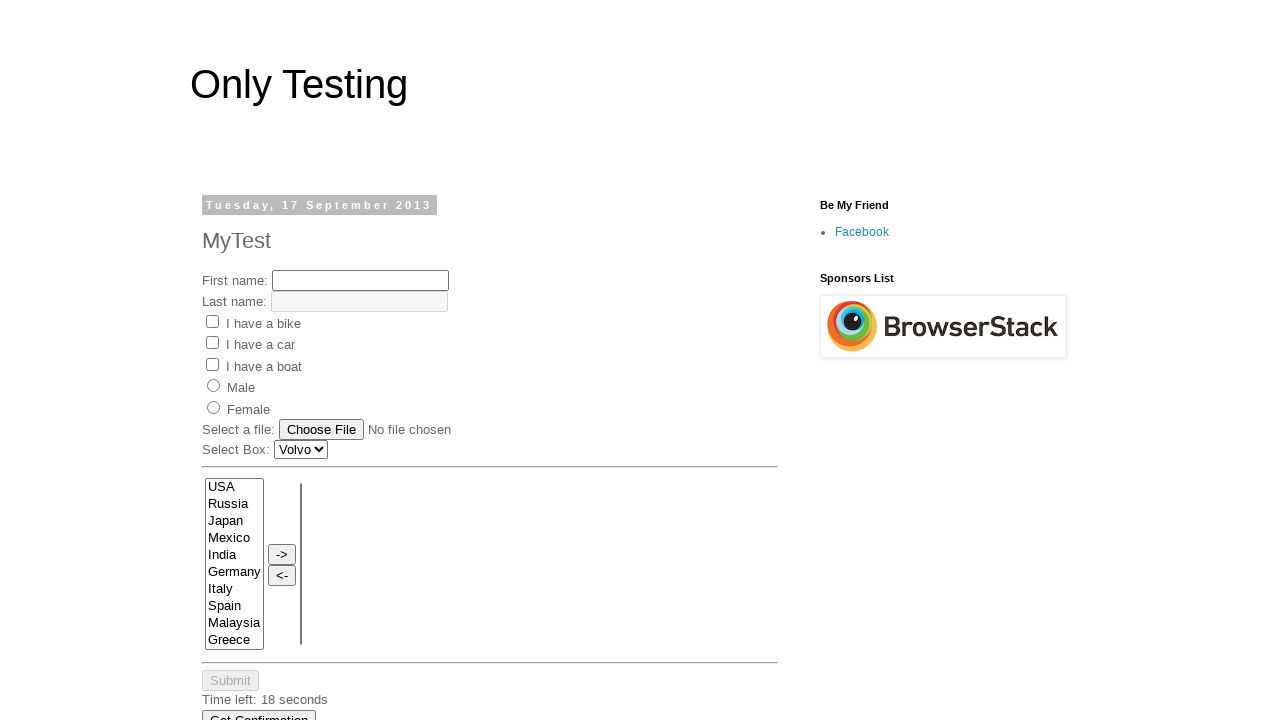

Accessed table cell at row 3, column 3
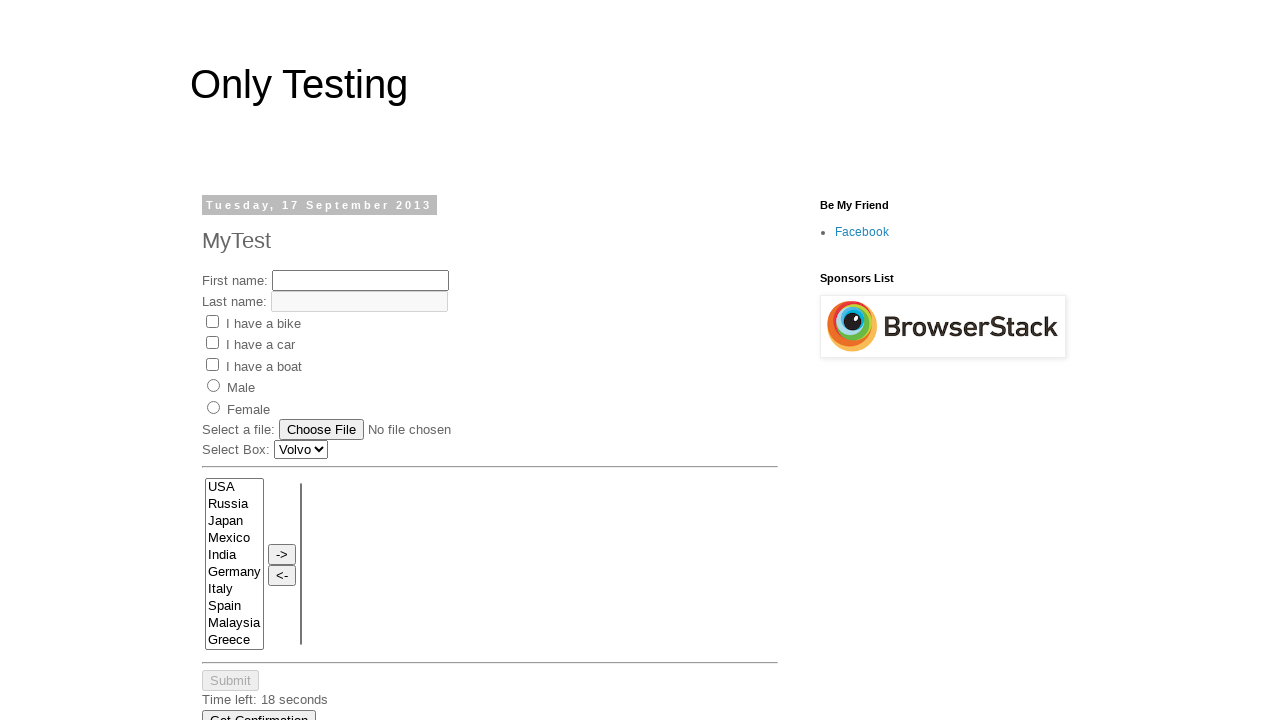

Accessed table cell at row 3, column 4
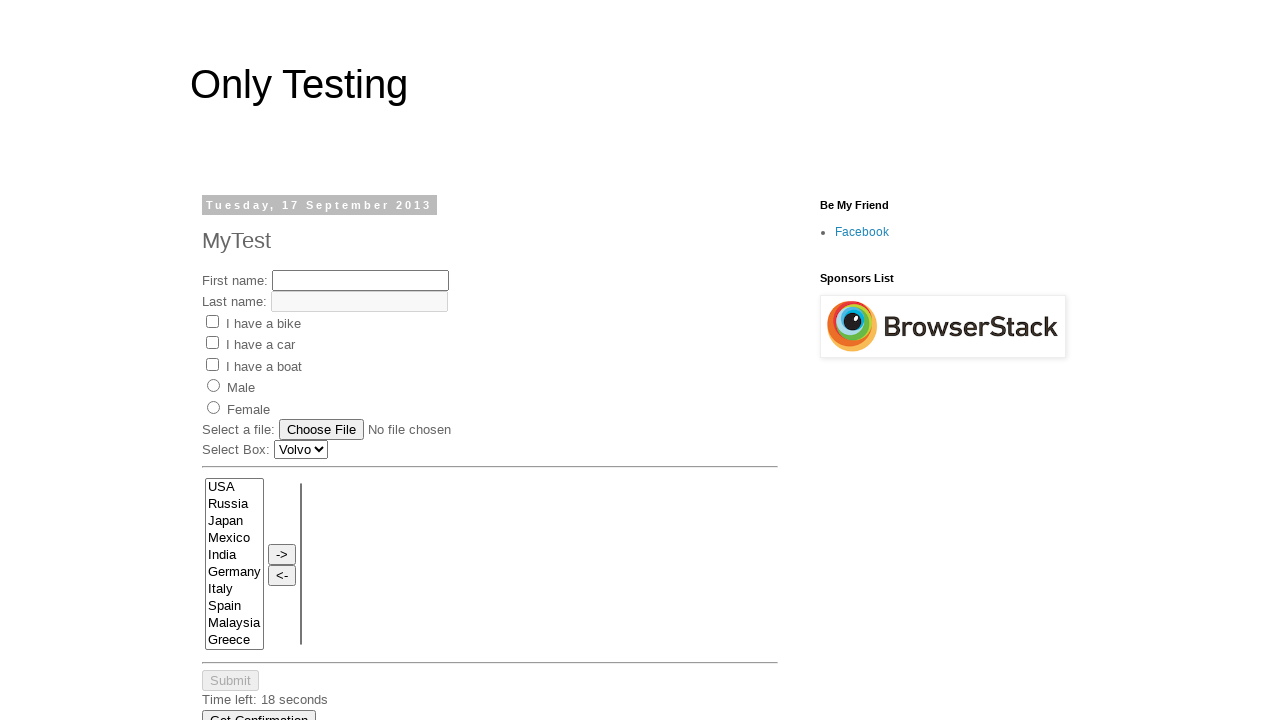

Accessed table cell at row 3, column 5
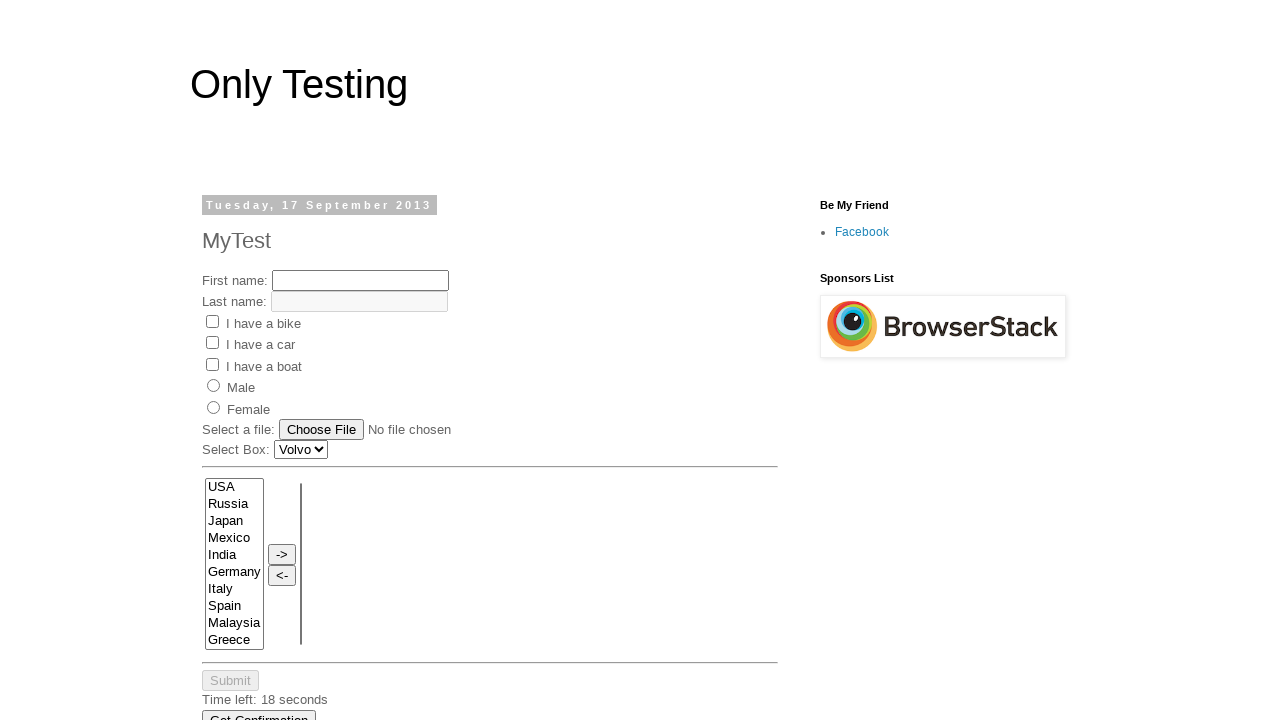

Accessed table cell at row 3, column 6
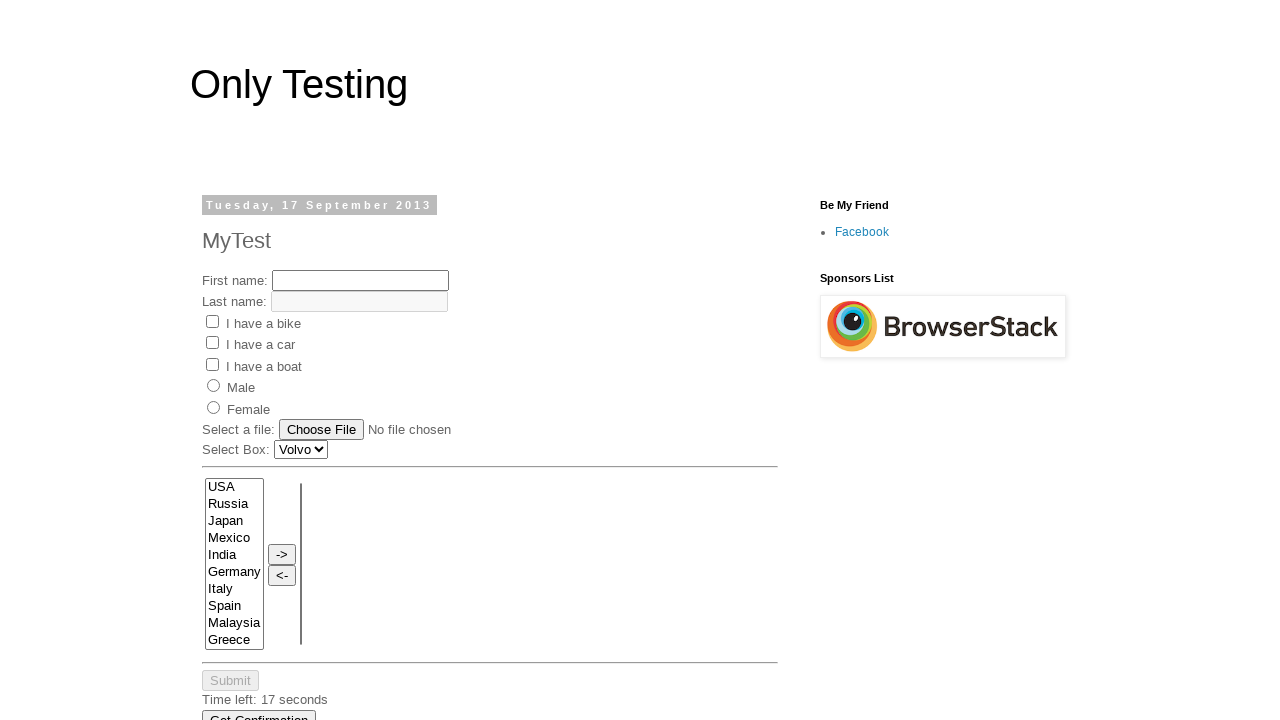

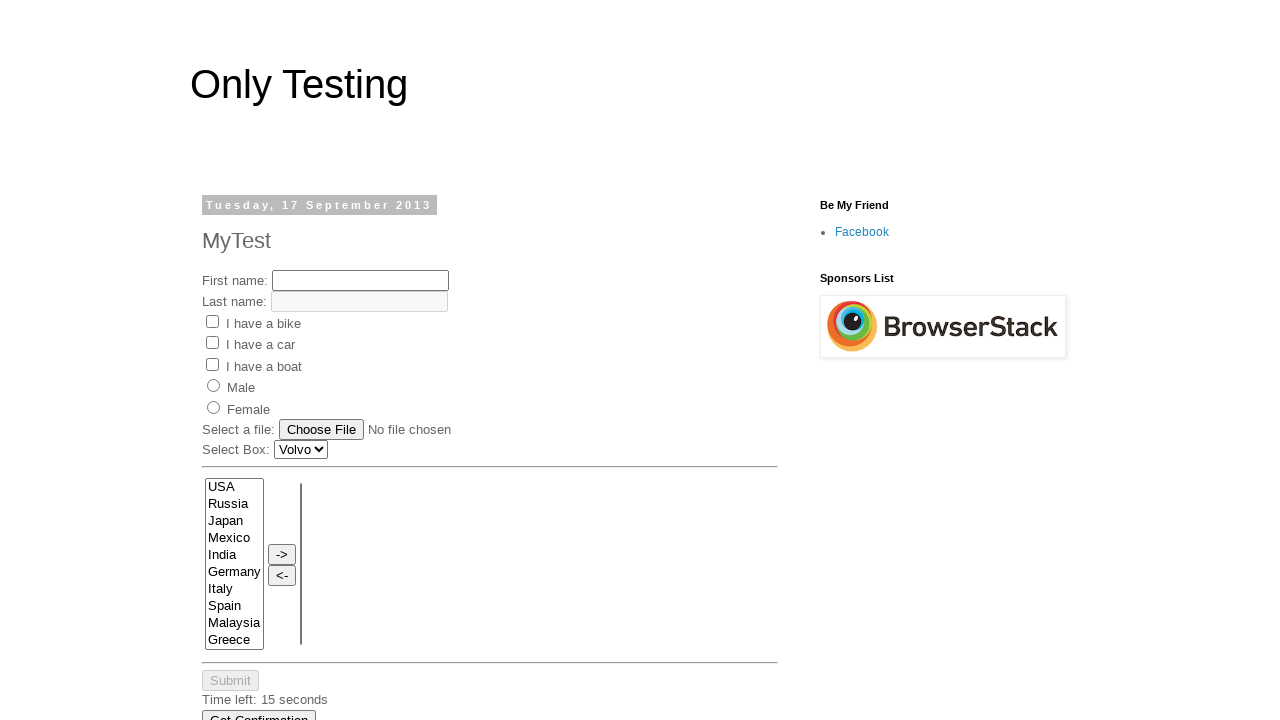